Navigates to the Broken Images page to verify it loads

Starting URL: http://the-internet.herokuapp.com/

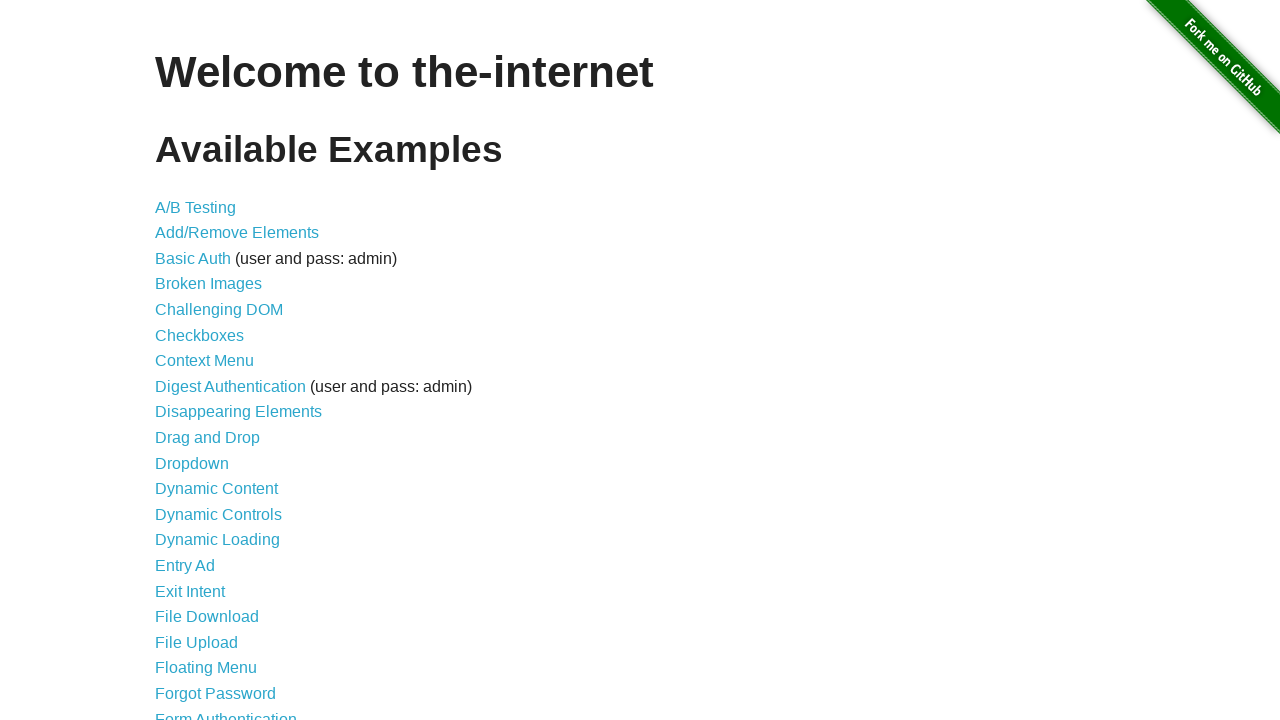

Clicked on Broken Images link at (208, 284) on internal:role=link[name="Broken Images"i]
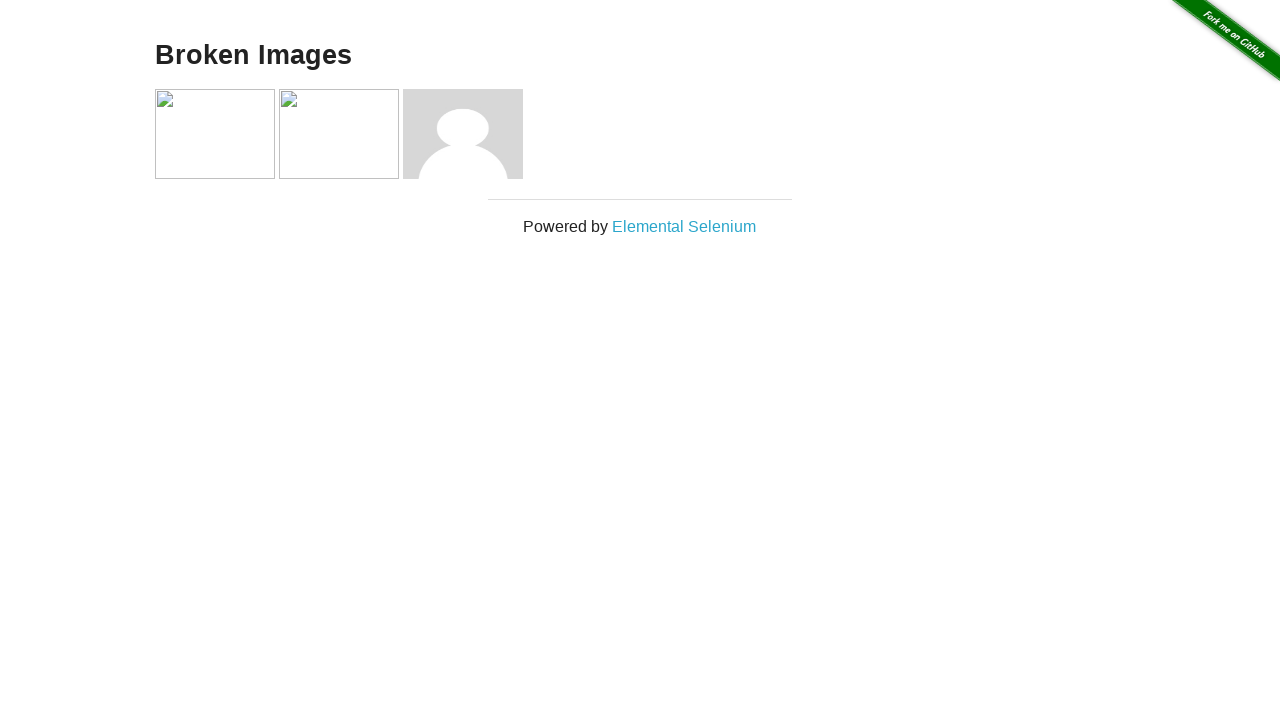

Broken Images page loaded successfully
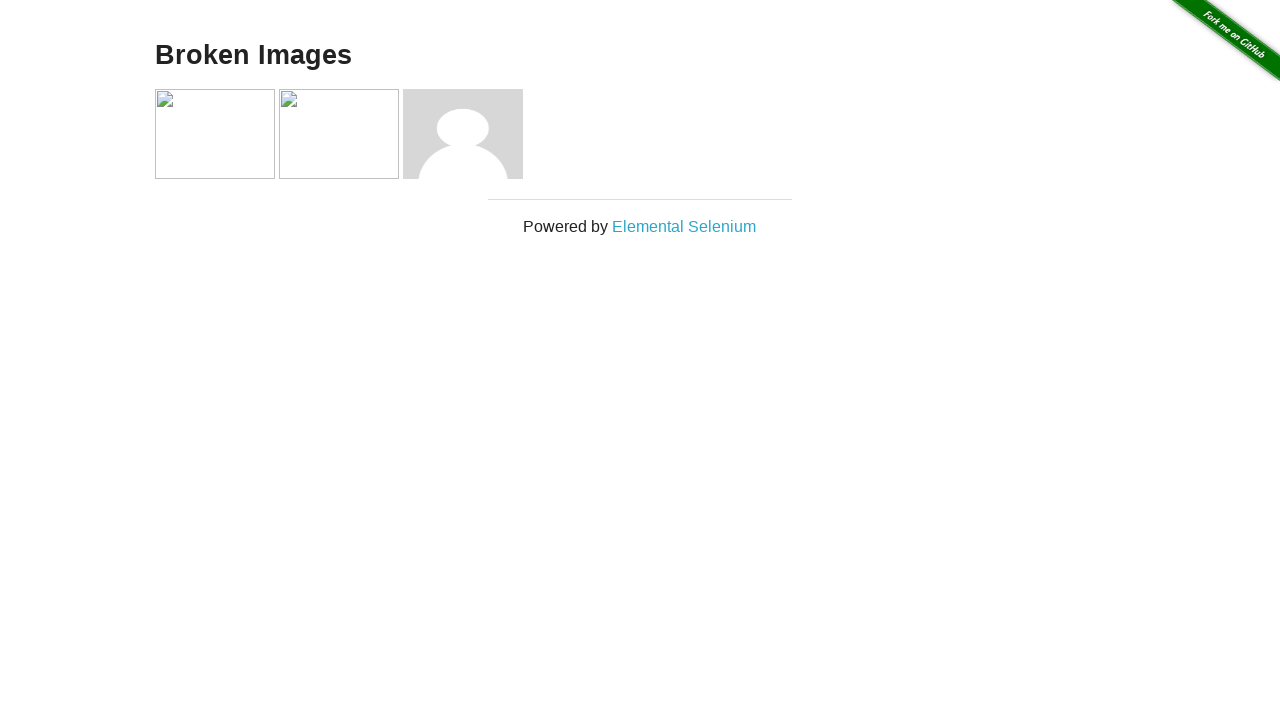

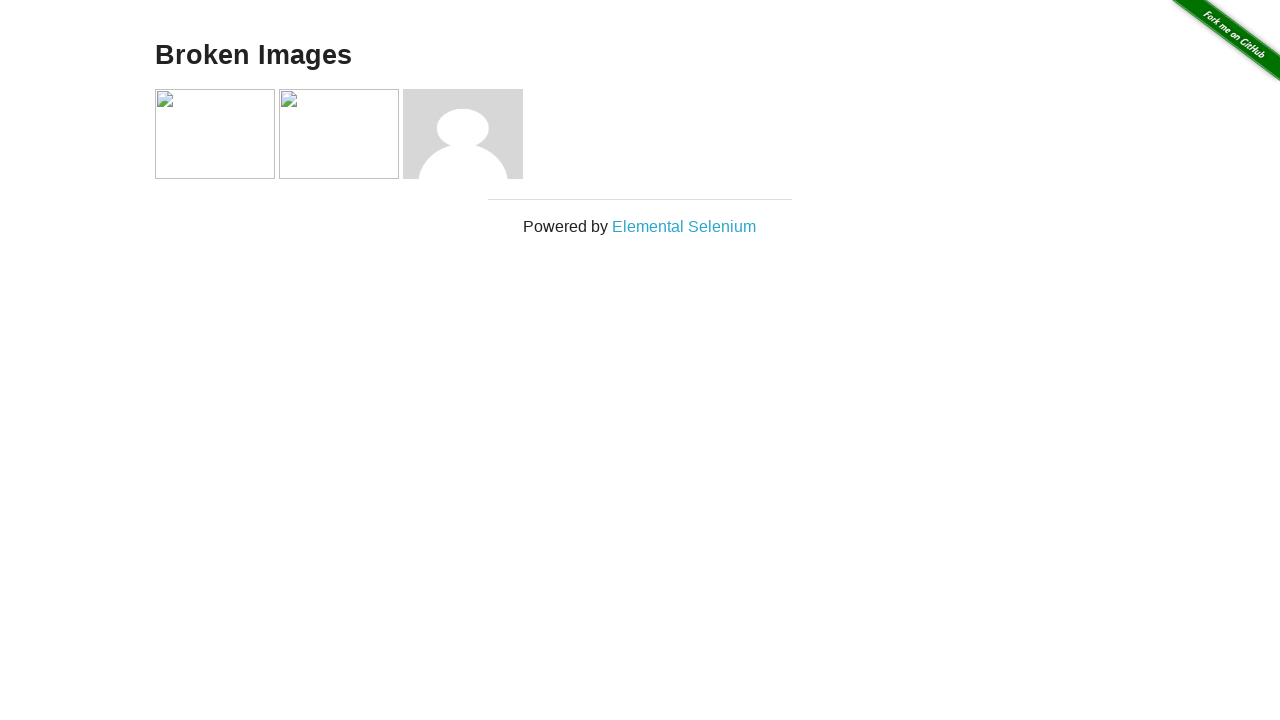